Tests user sign up functionality by filling username and password fields and submitting the form

Starting URL: https://www.demoblaze.com

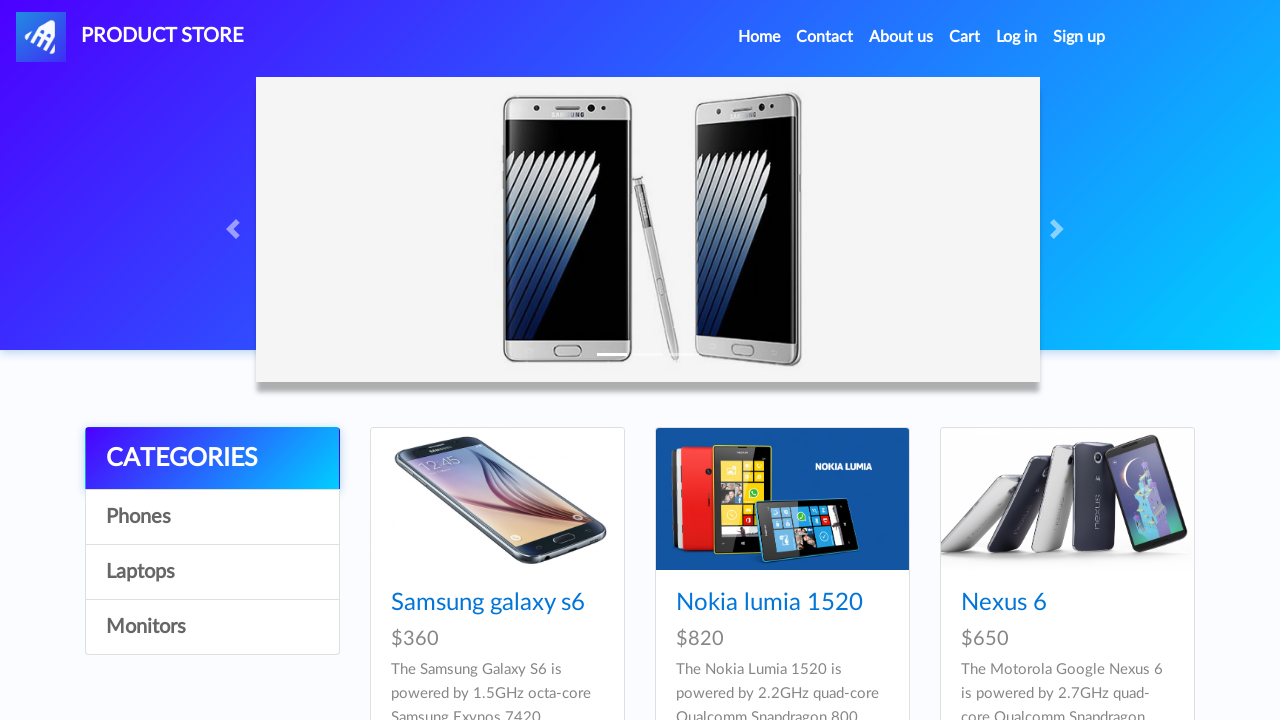

Clicked sign up button in navigation at (1079, 37) on a#signin2
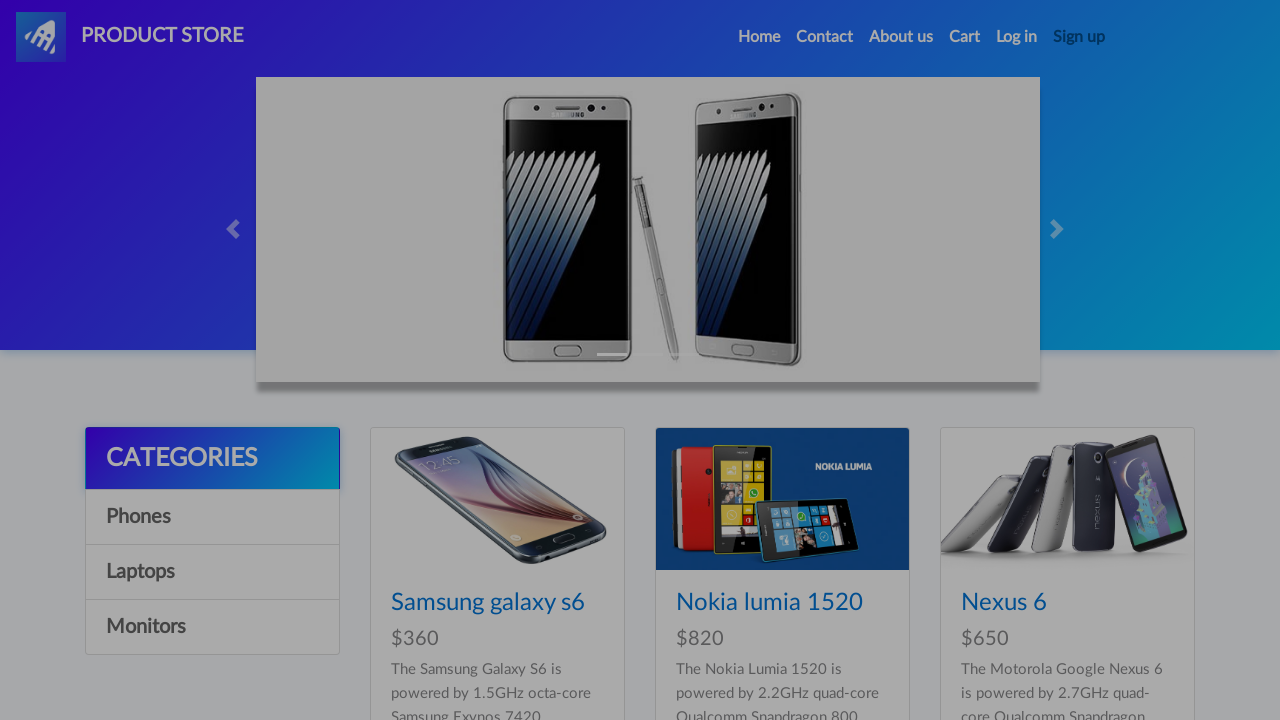

Sign up modal appeared
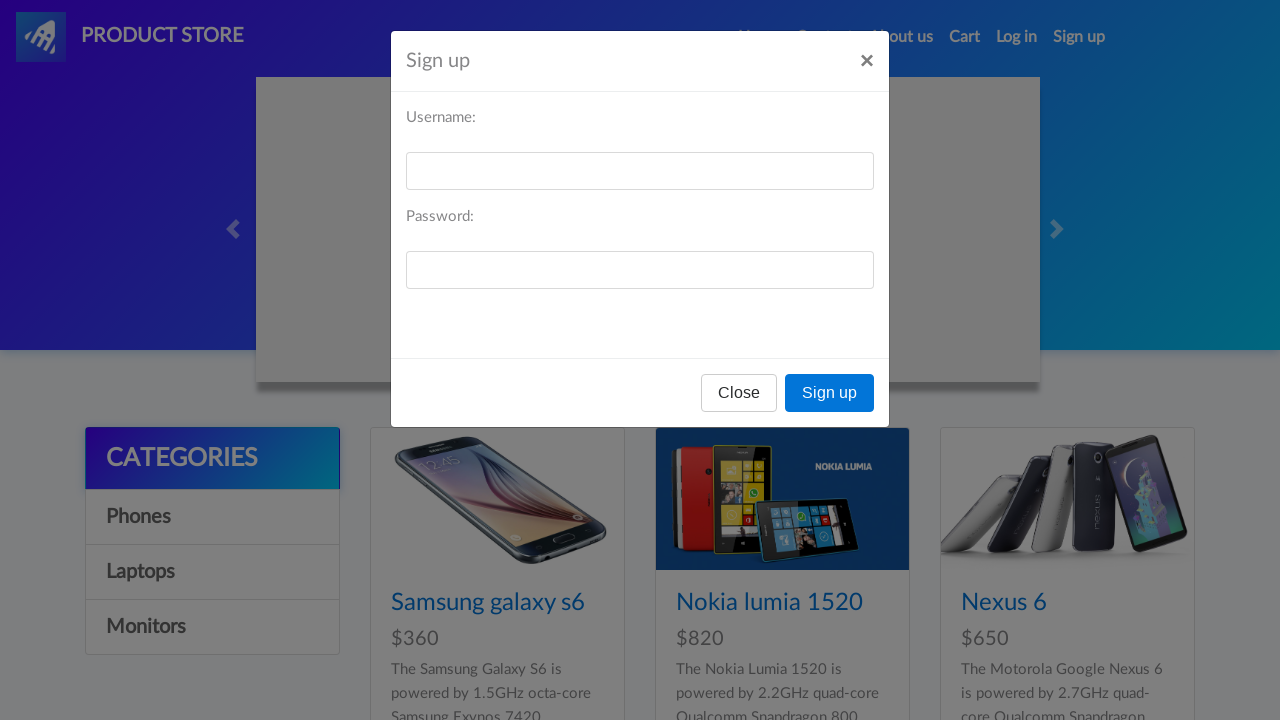

Filled username field with 'user847293' on #sign-username
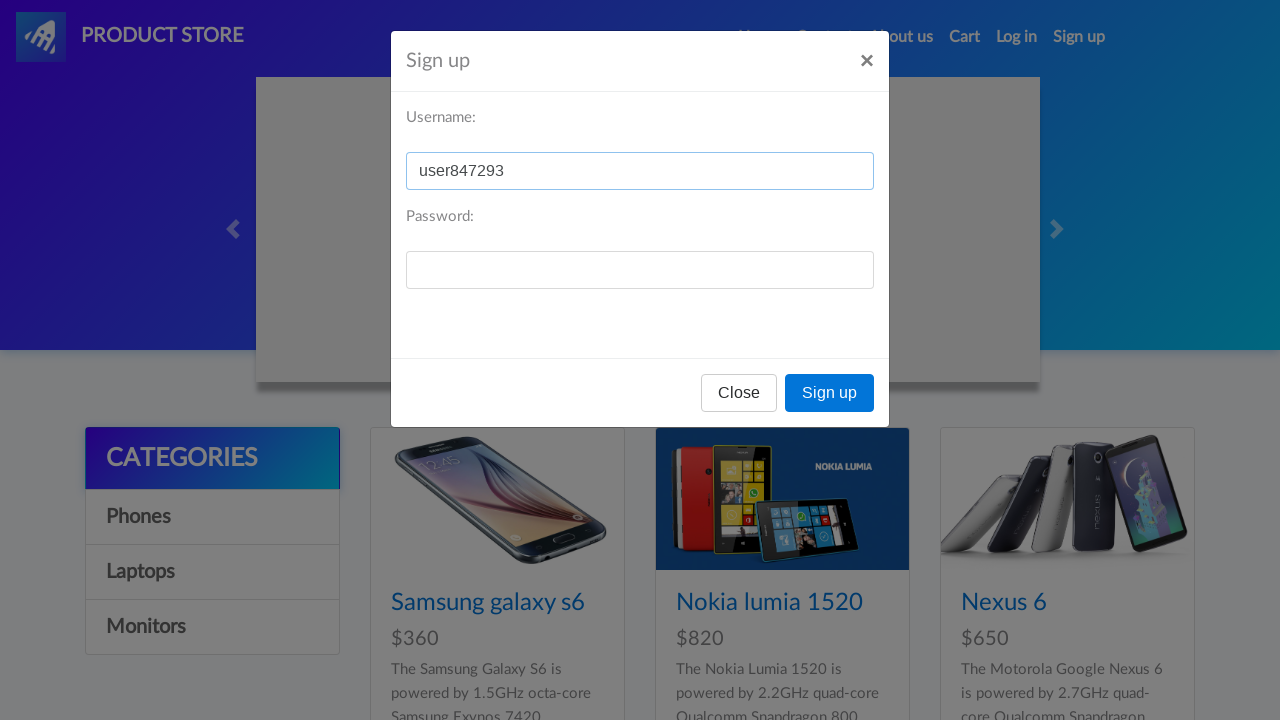

Filled password field with 'pass92847' on #sign-password
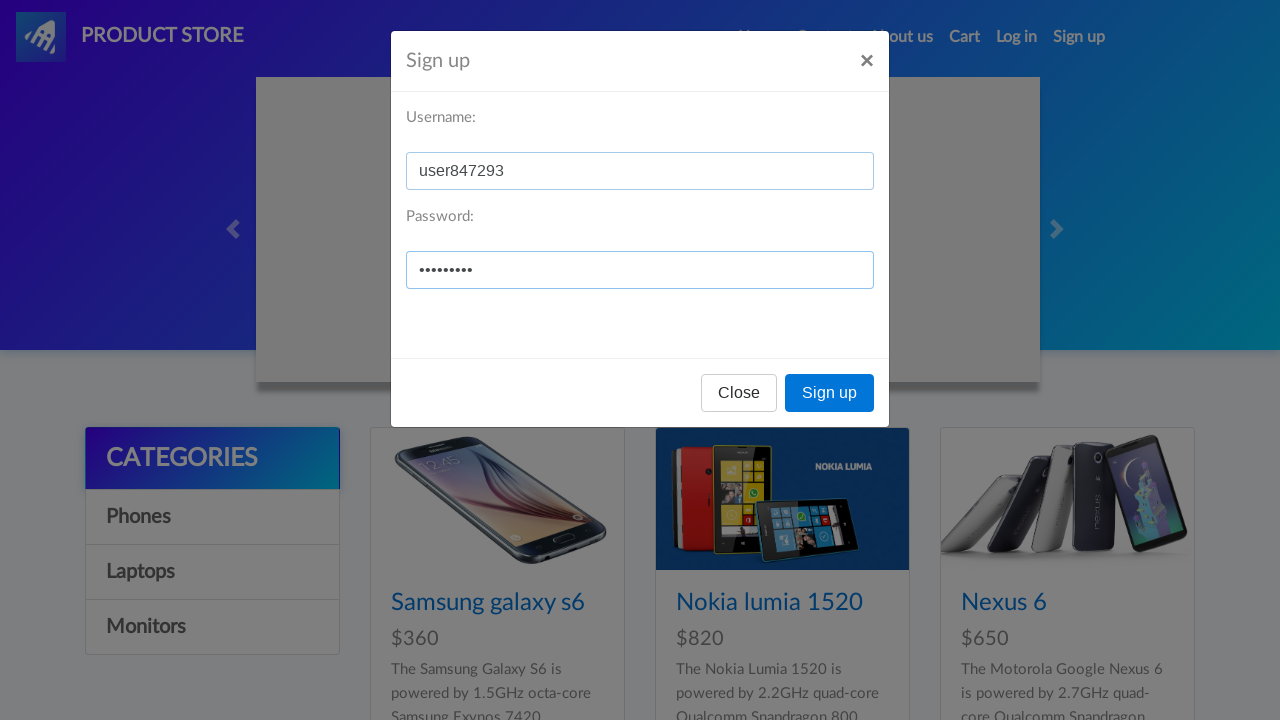

Clicked sign up button to submit form at (830, 393) on button[onclick='register()']
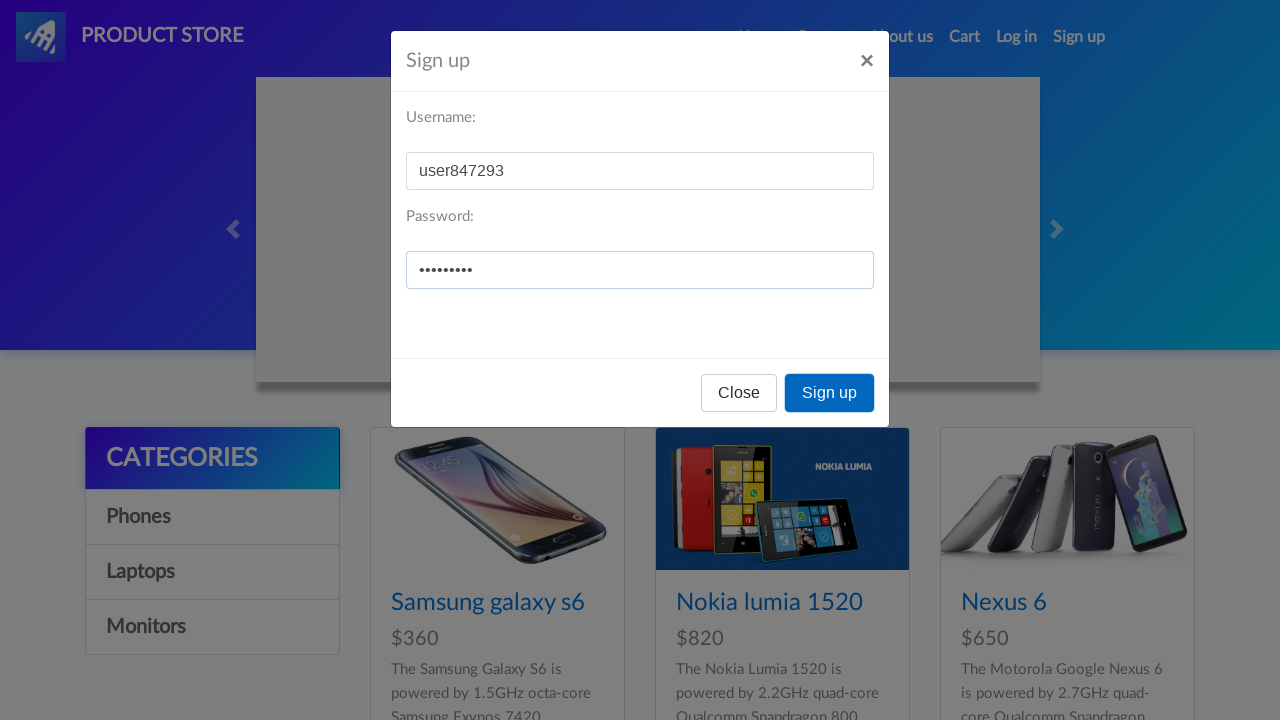

Handled alert dialog by accepting
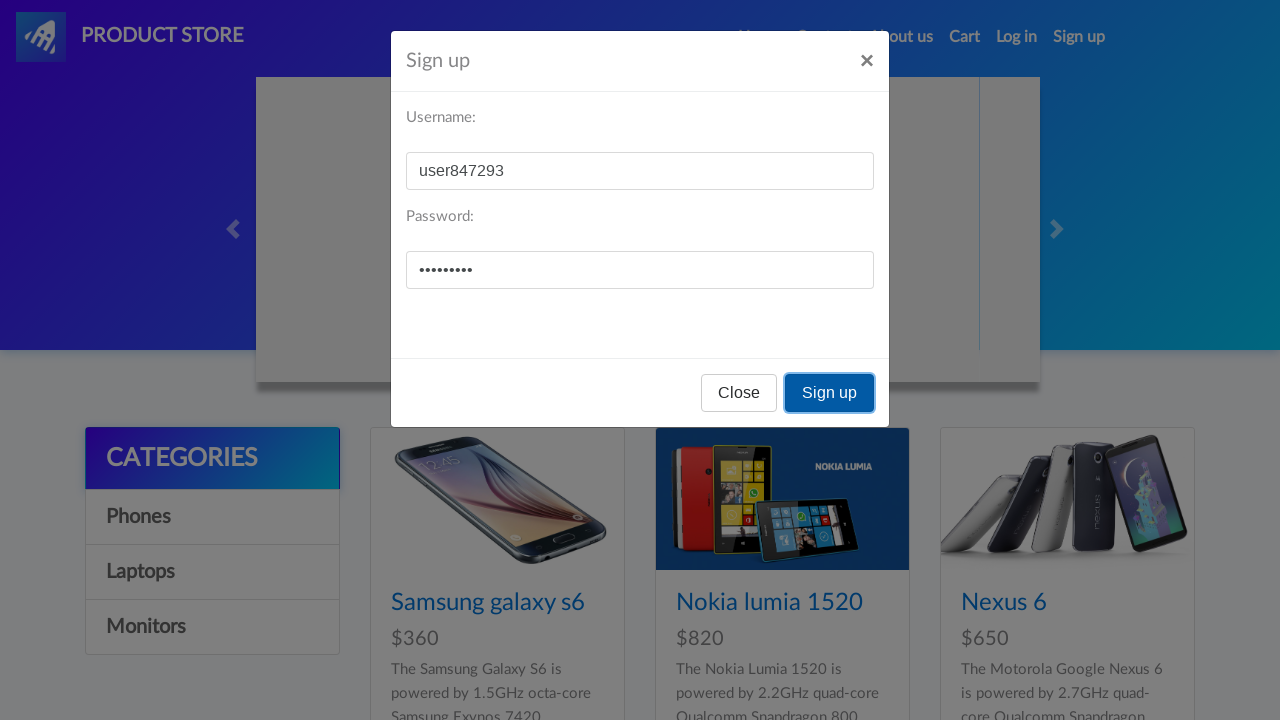

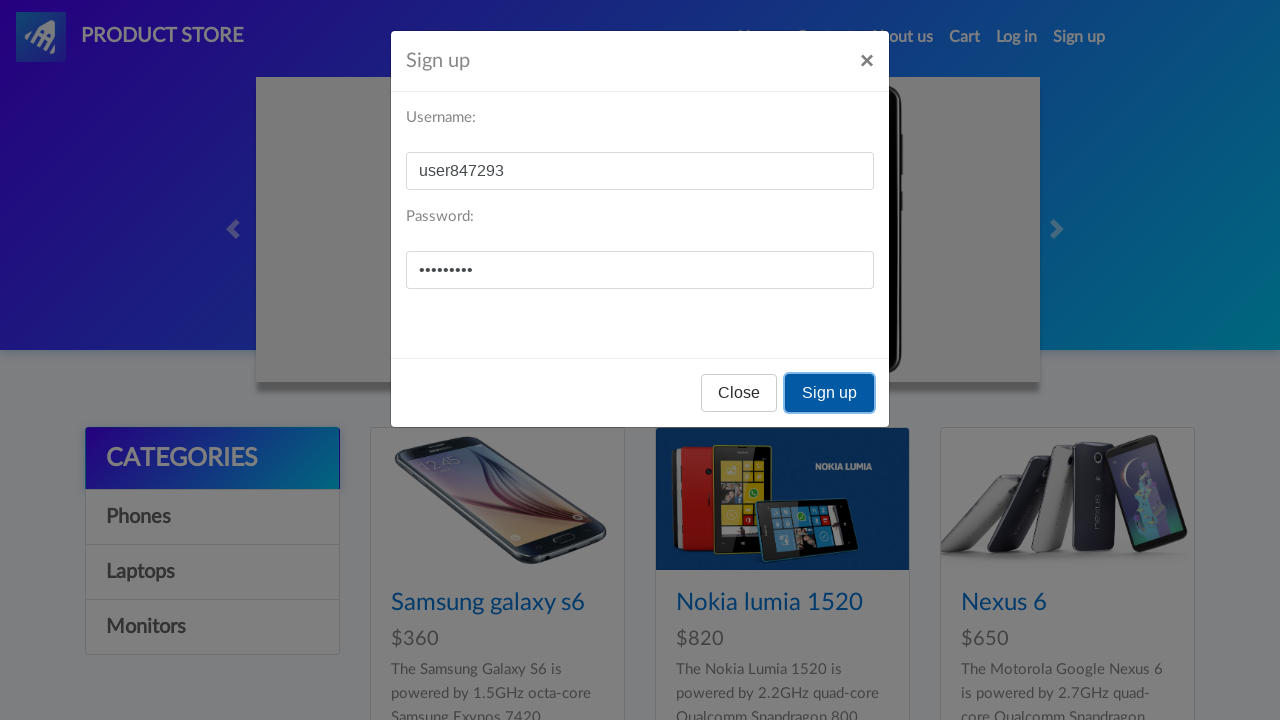